Tests A/B test opt-out functionality by visiting a page, verifying it shows A/B test content, adding an opt-out cookie, refreshing, and verifying the page now shows non-A/B test content.

Starting URL: http://the-internet.herokuapp.com/abtest

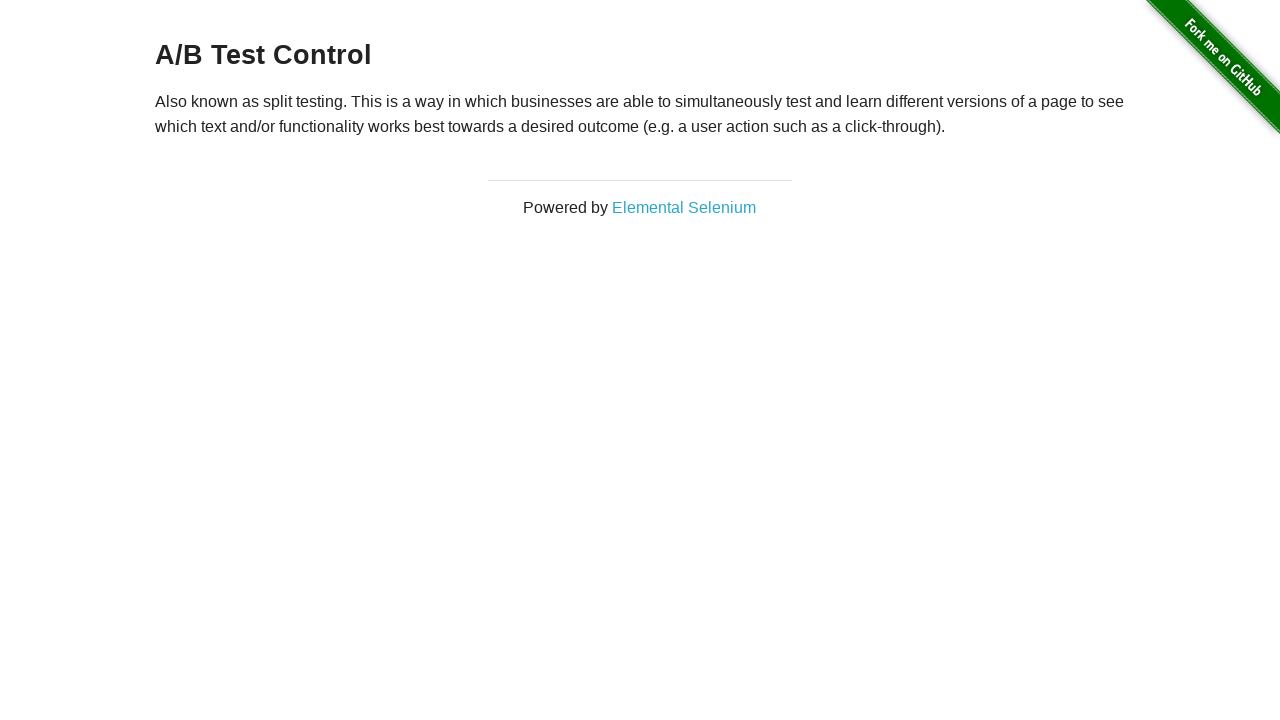

Located h3 heading element
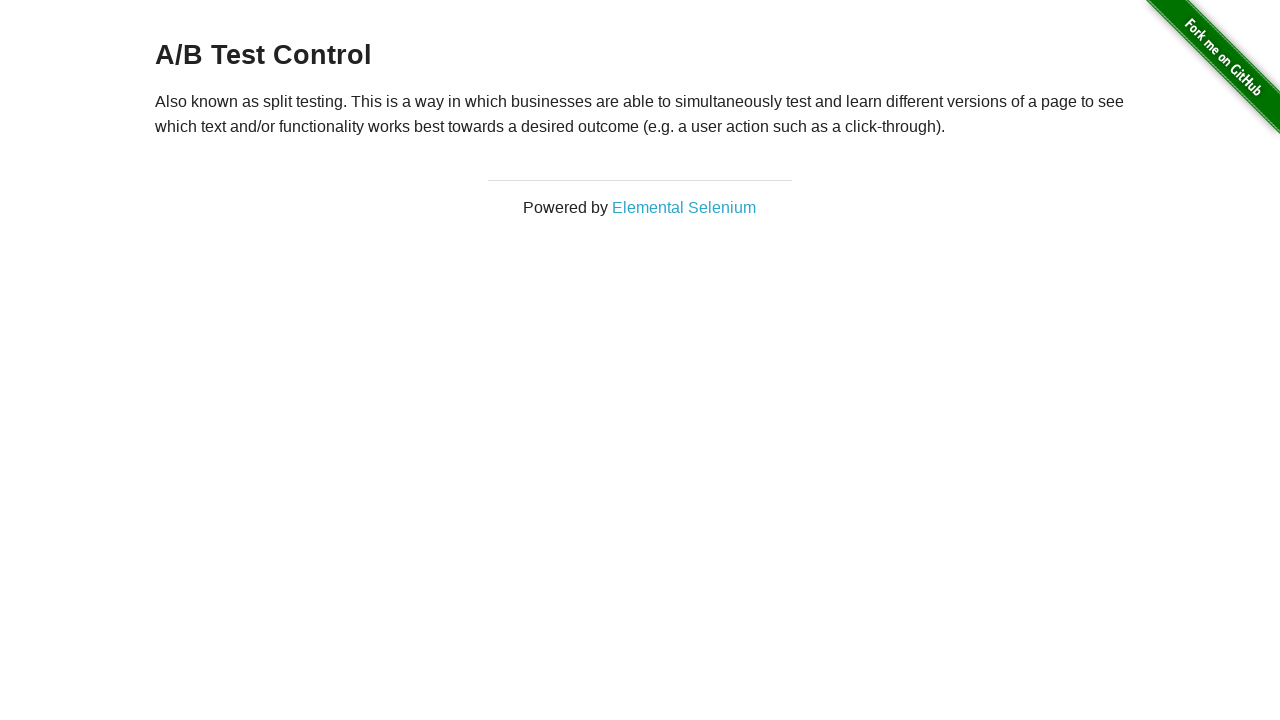

Retrieved heading text content
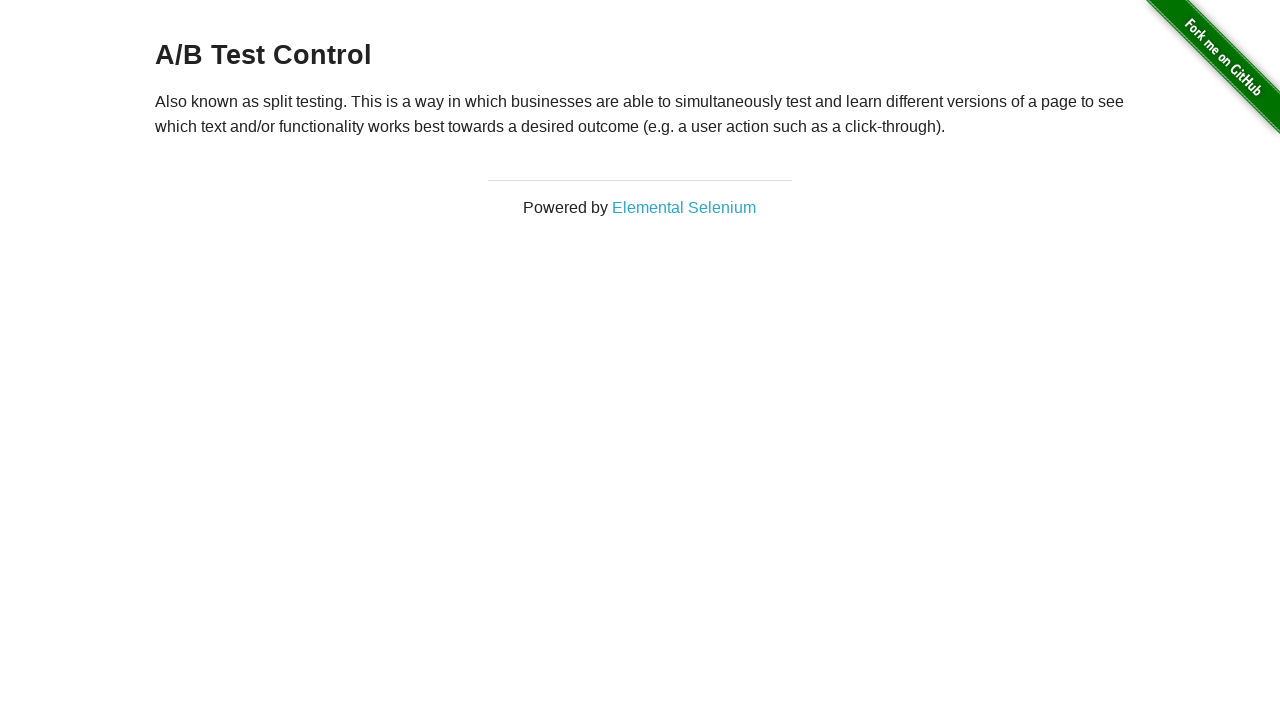

Verified heading starts with 'A/B Test' - A/B test content is visible
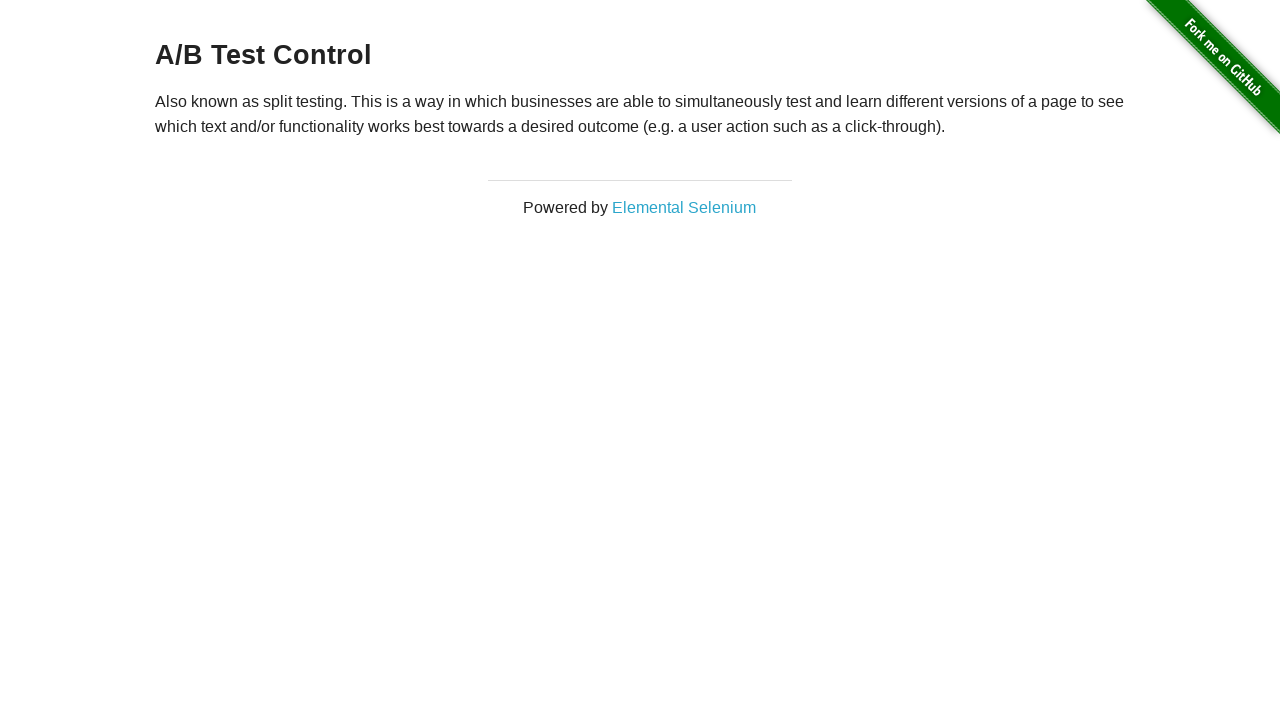

Added optimizelyOptOut cookie with value 'true'
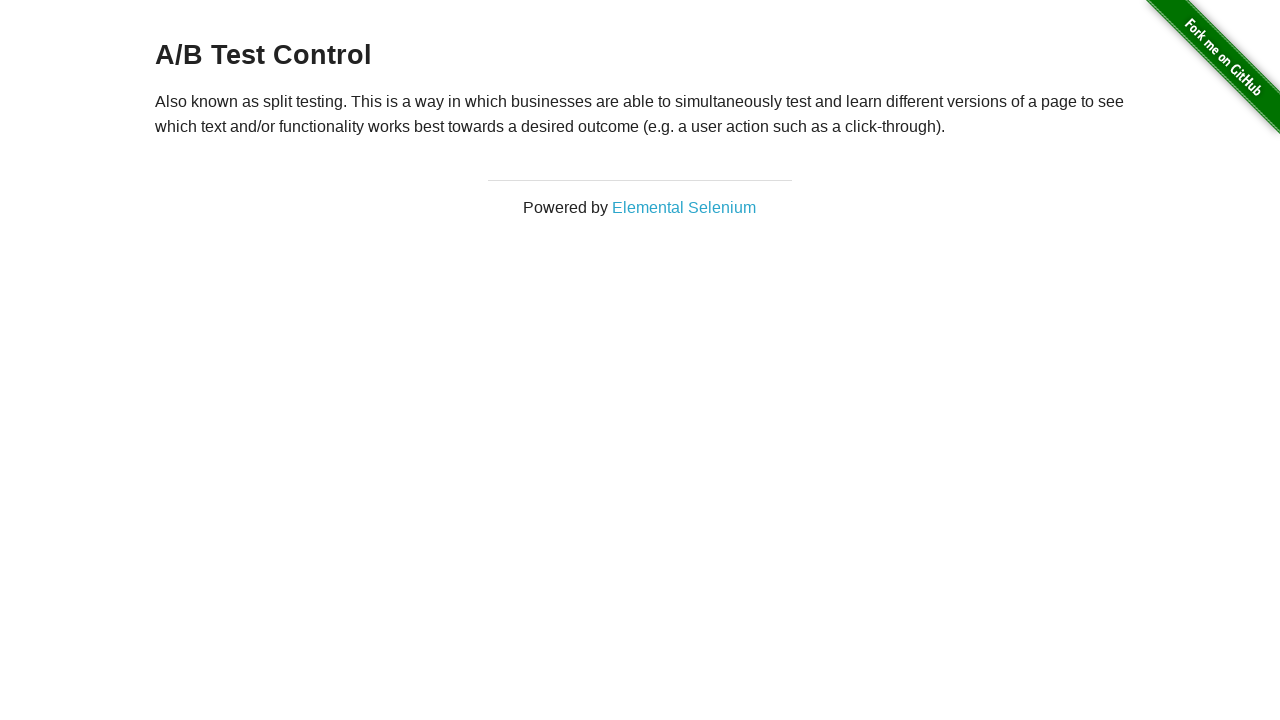

Reloaded page to apply opt-out cookie
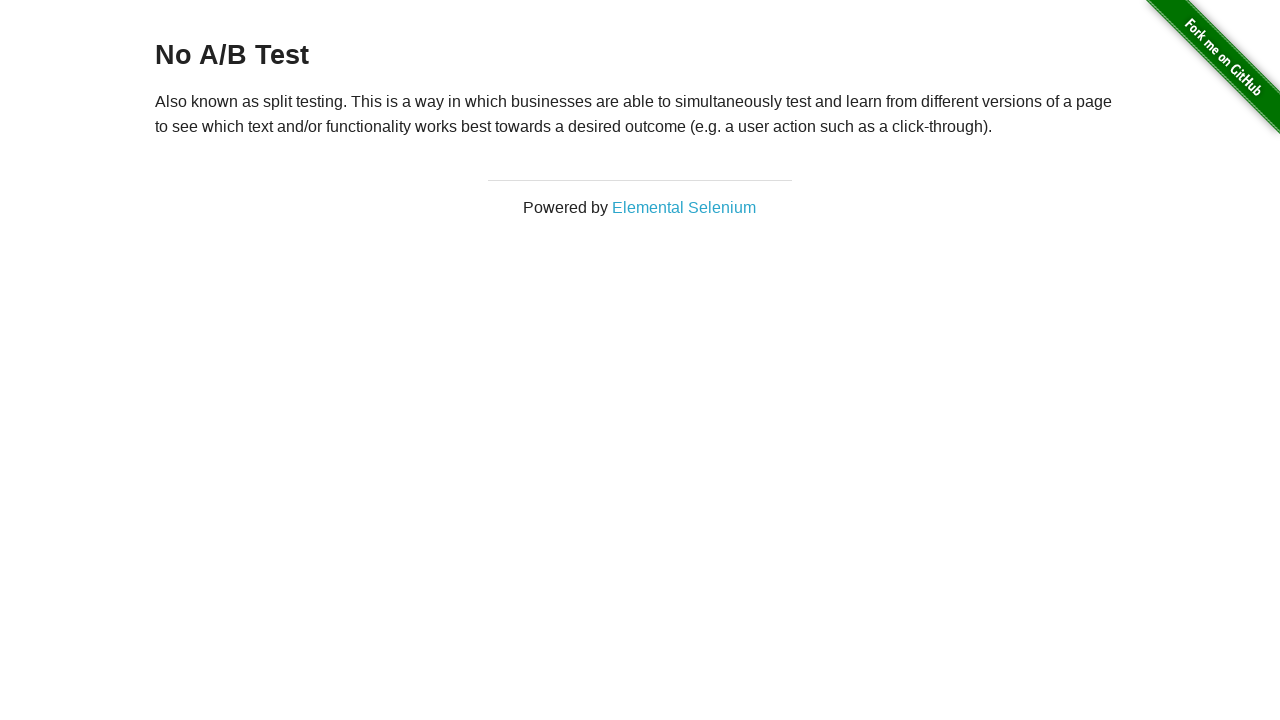

Retrieved heading text content after page reload
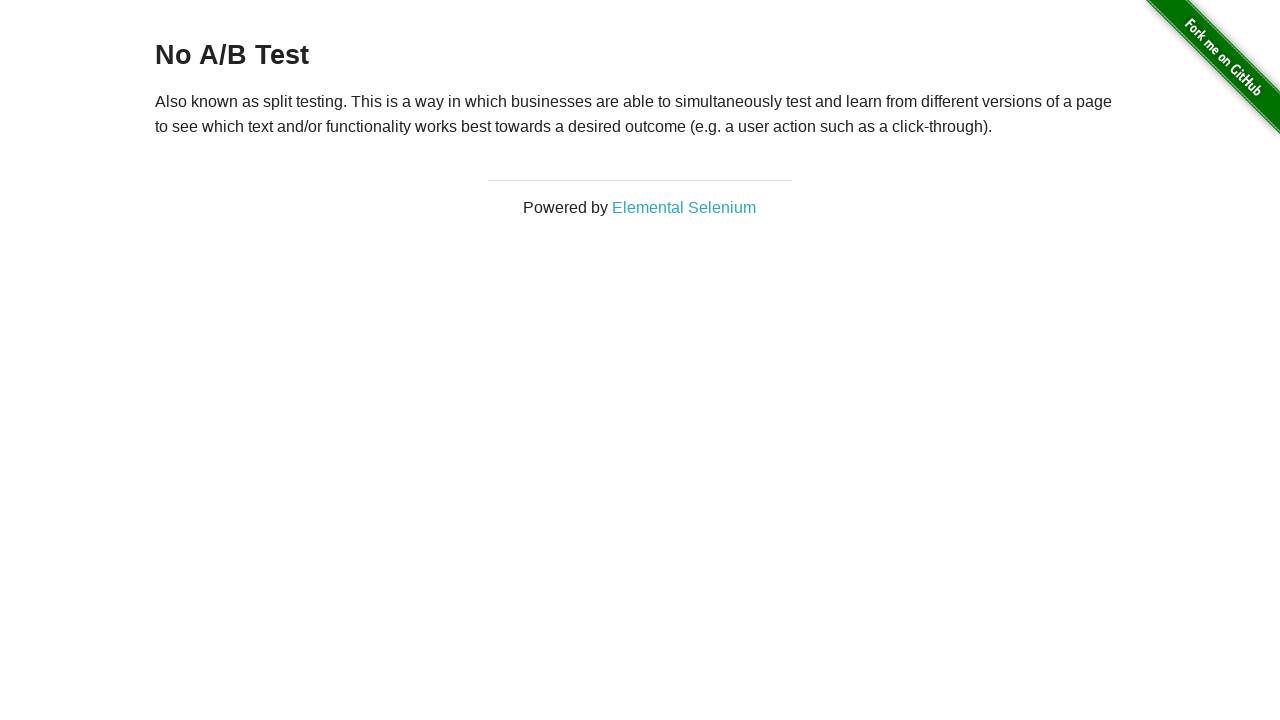

Verified heading now starts with 'No A/B Test' - opt-out cookie successfully applied
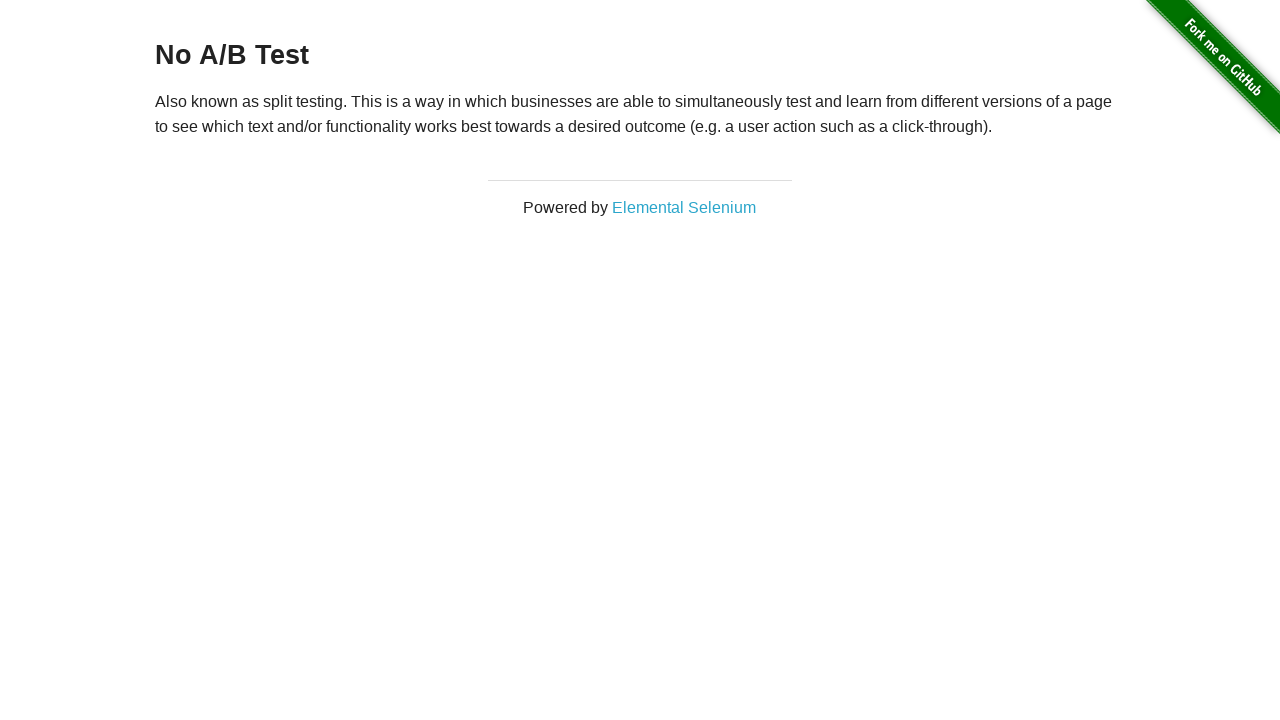

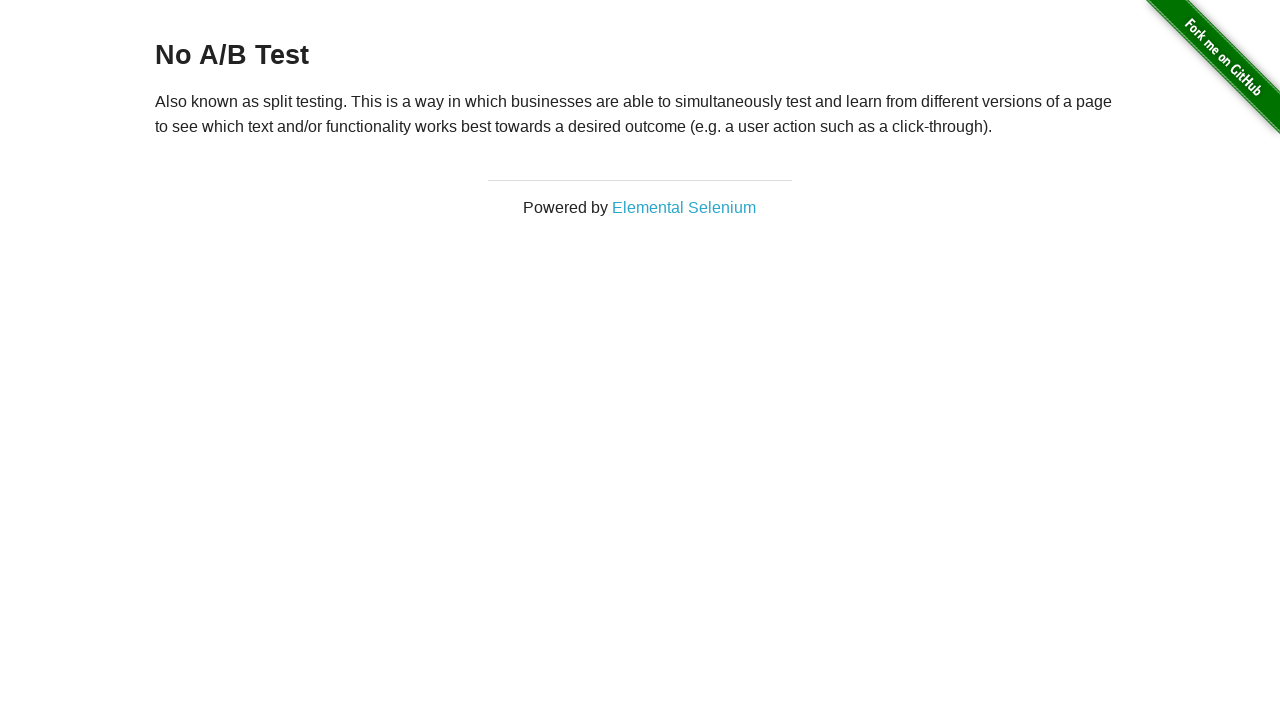